Tests KeyFood grocery search by searching for "meat" and verifying search results heading

Starting URL: https://www.keyfood.com/

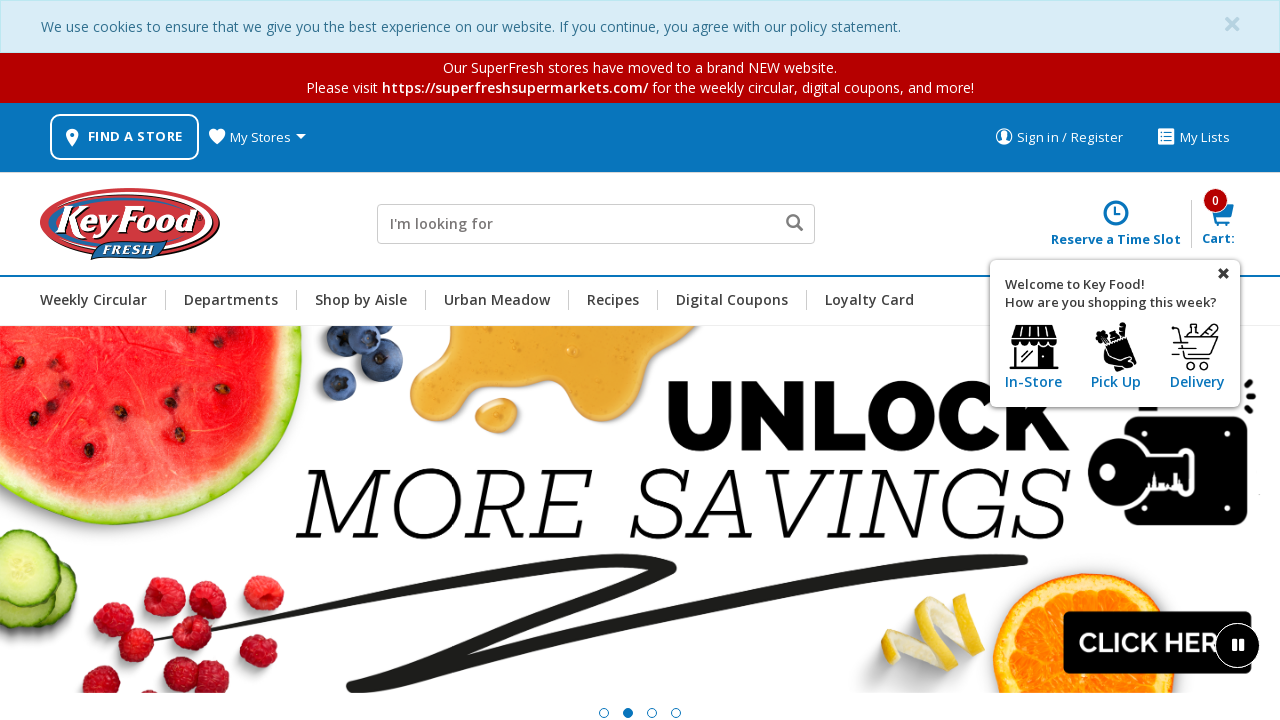

Filled search field with 'meat' on .js-site-search-input
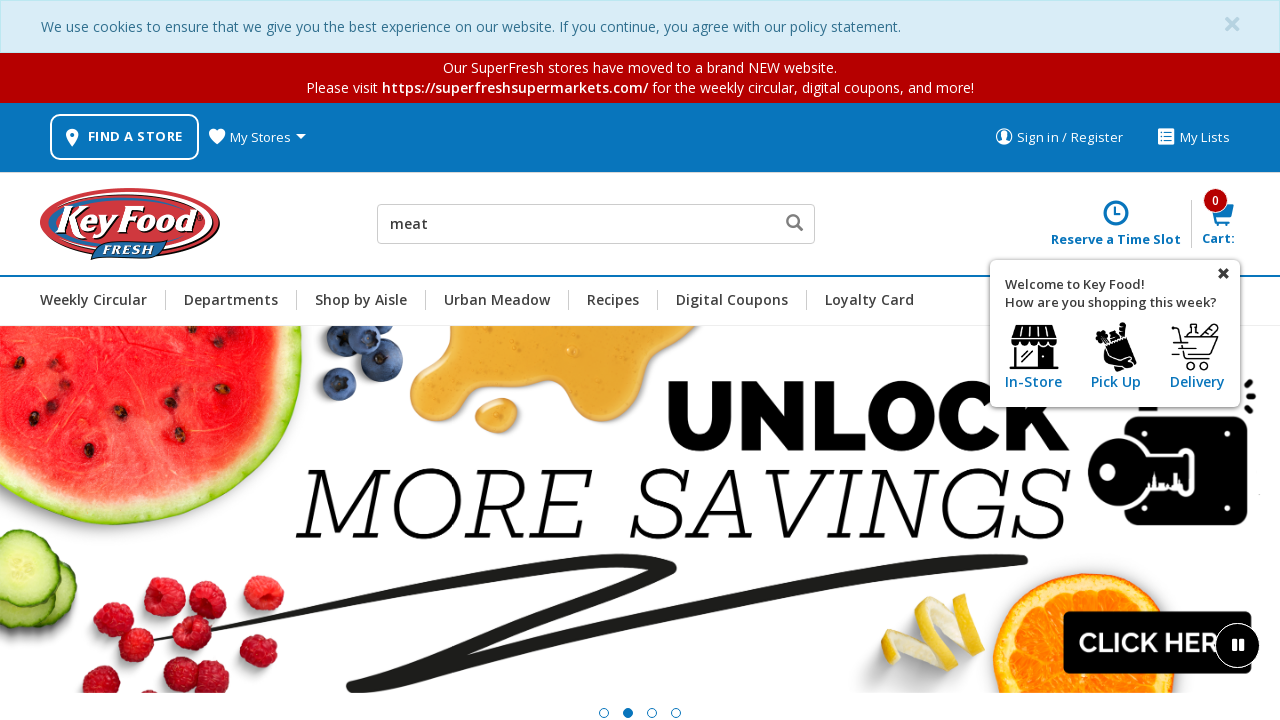

Pressed Enter to submit search
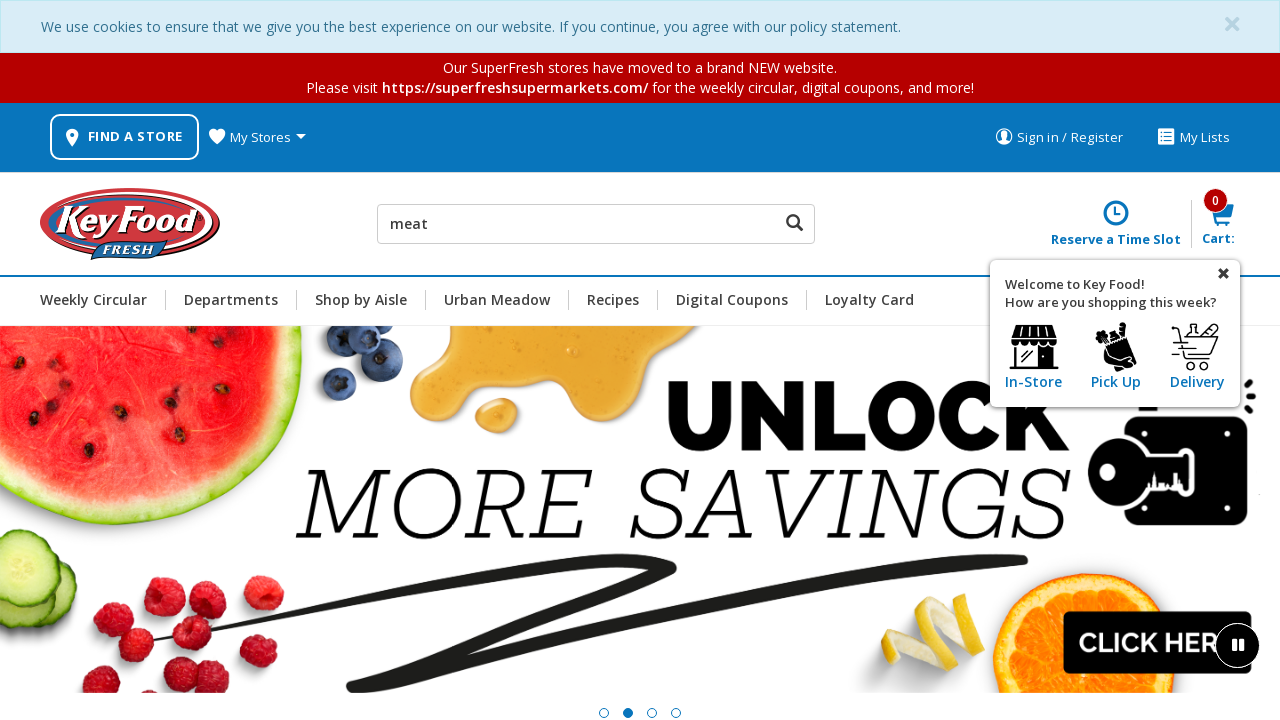

Search results heading loaded
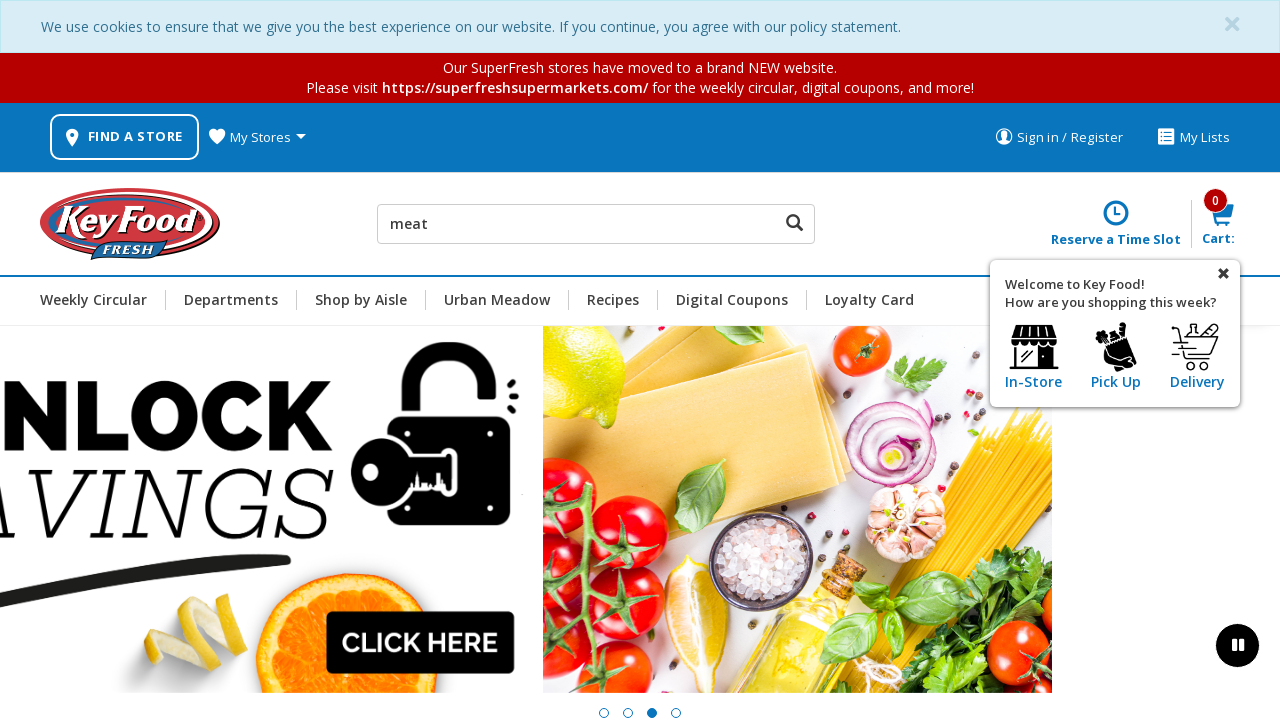

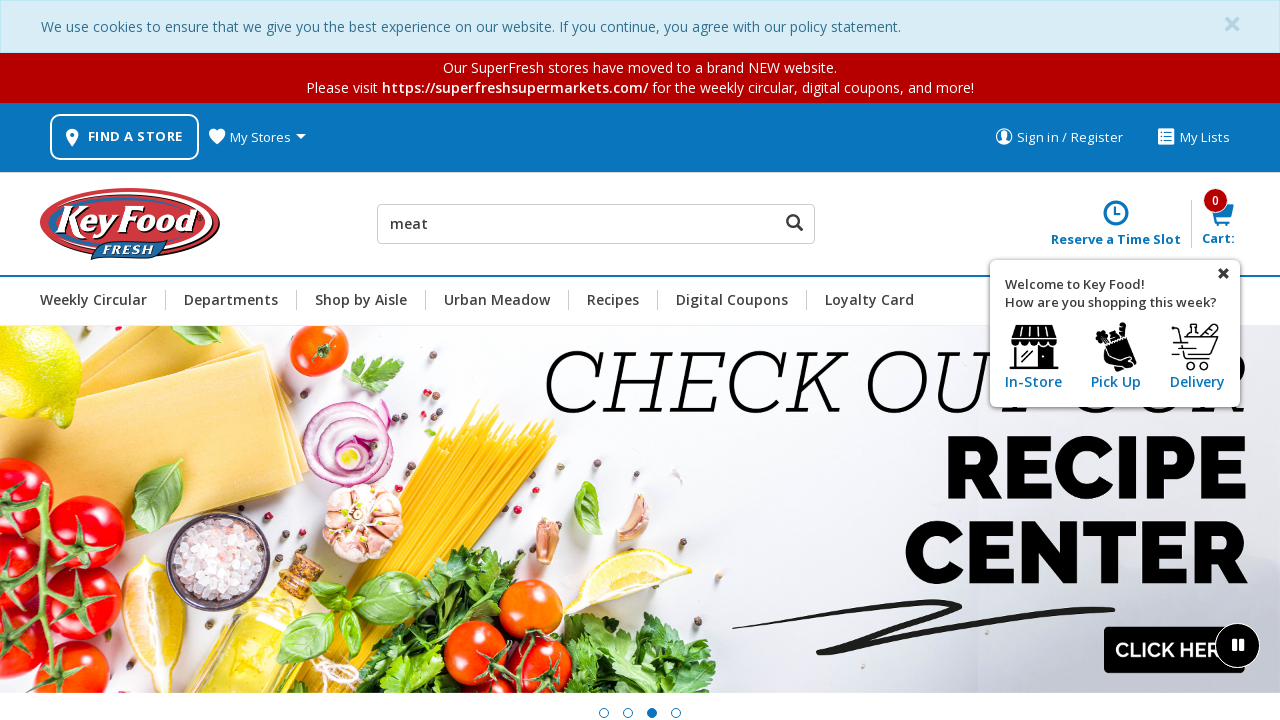